Tests hover functionality by moving the mouse over each user figure element to reveal the hidden caption information

Starting URL: https://the-internet.herokuapp.com/hovers

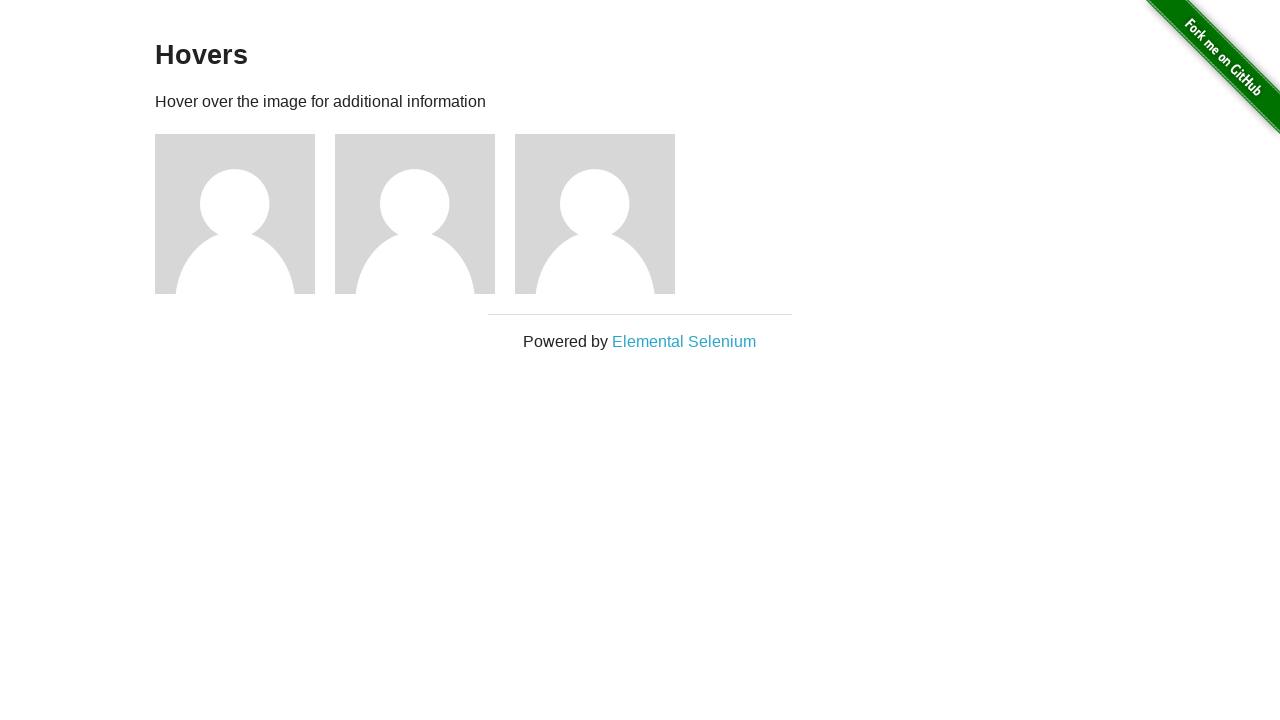

Navigated to hovers test page
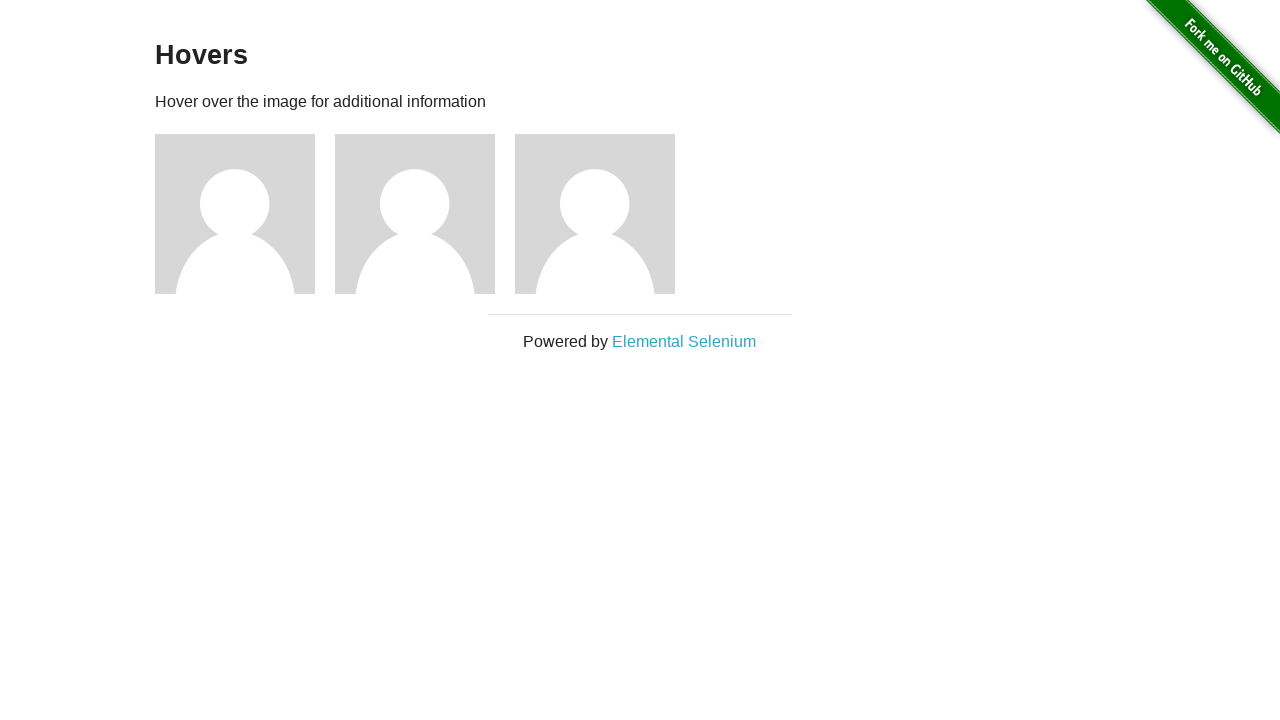

User figure elements loaded
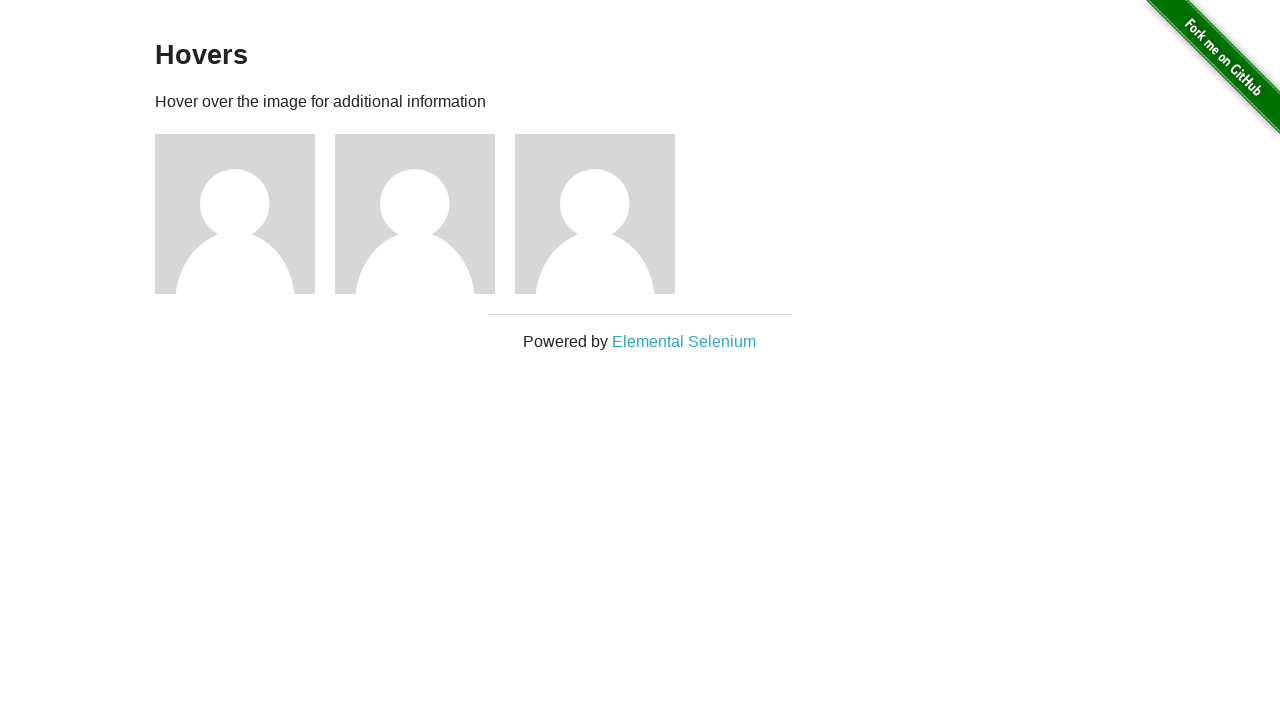

Retrieved all user figure elements
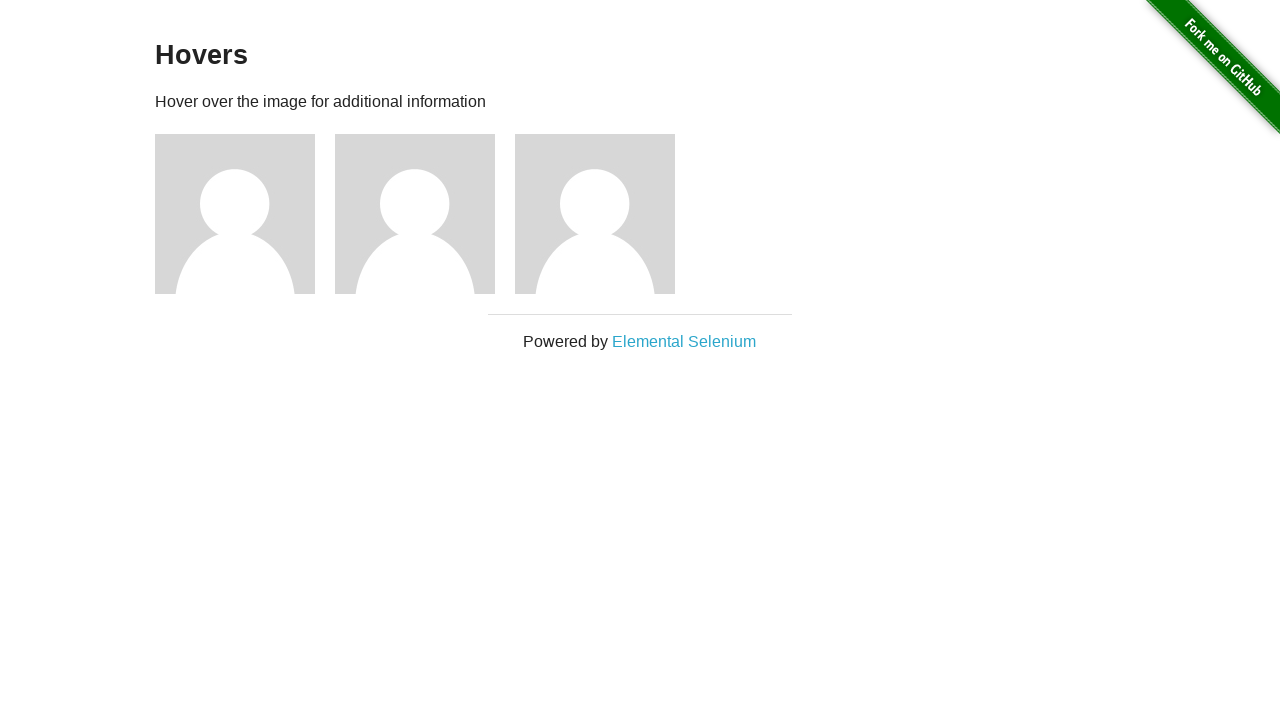

Hovered over user figure element at (245, 214) on .figure >> nth=0
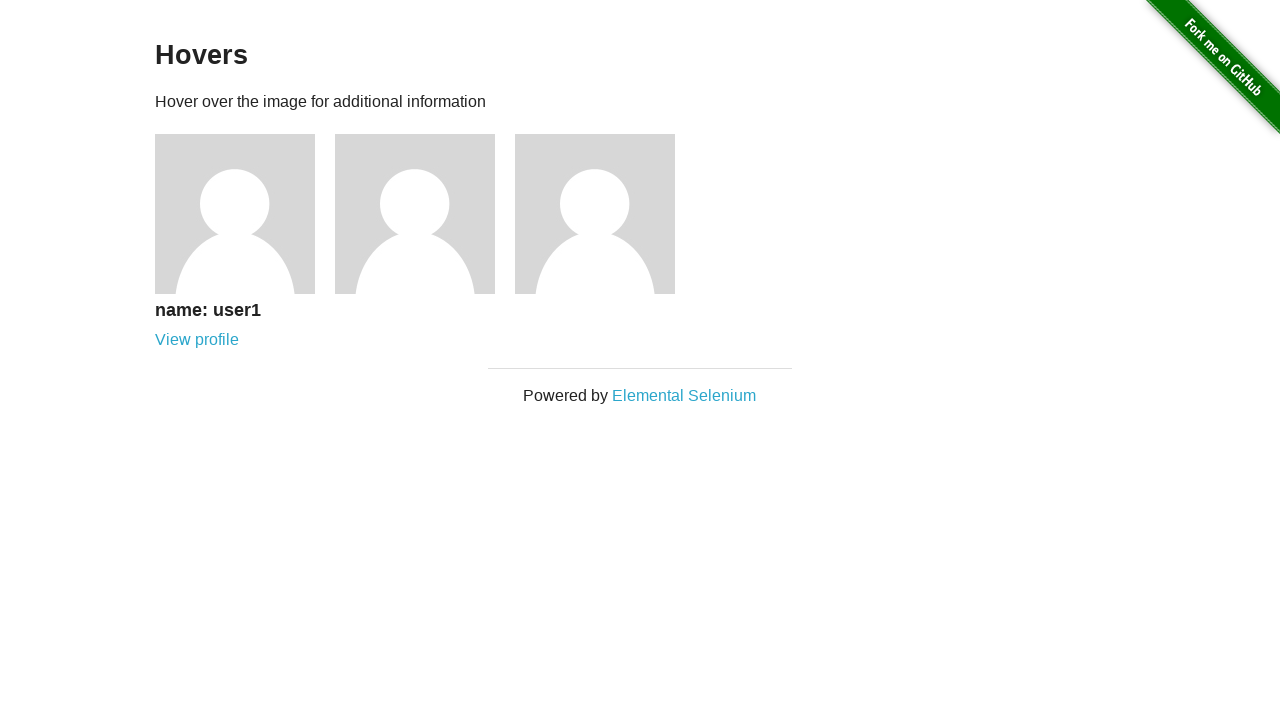

Caption became visible after hovering
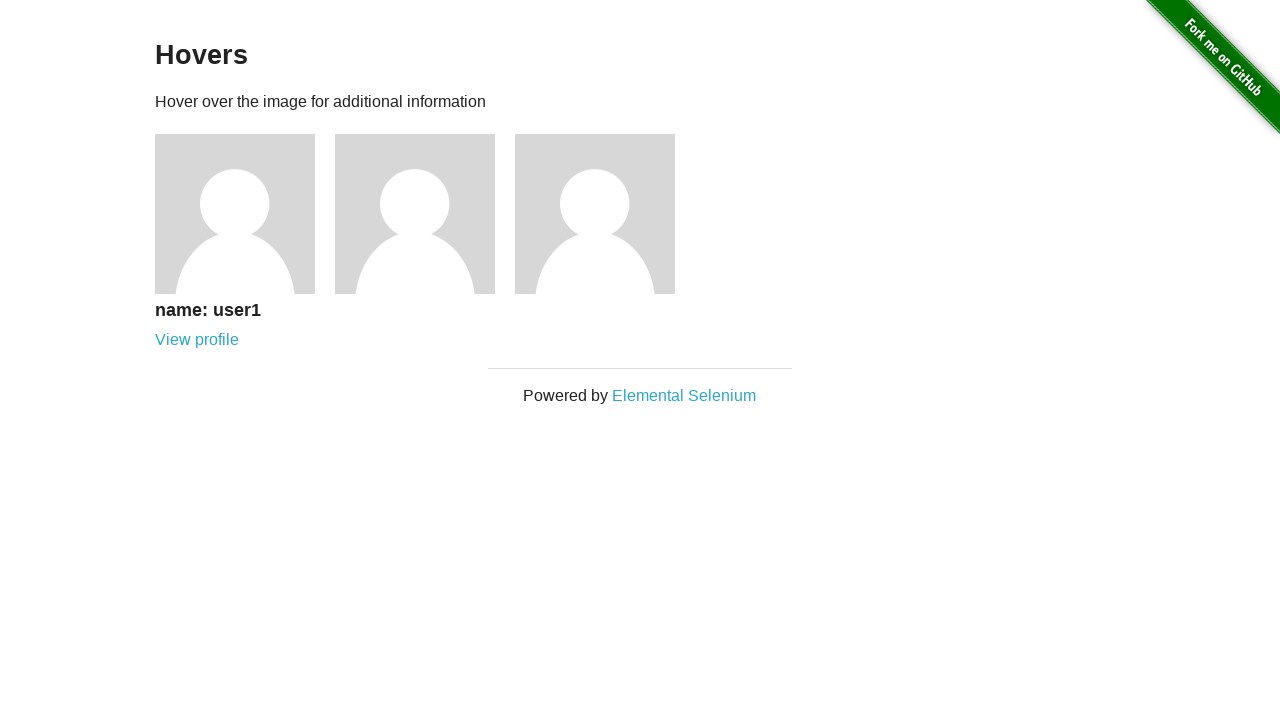

Hovered over user figure element at (425, 214) on .figure >> nth=1
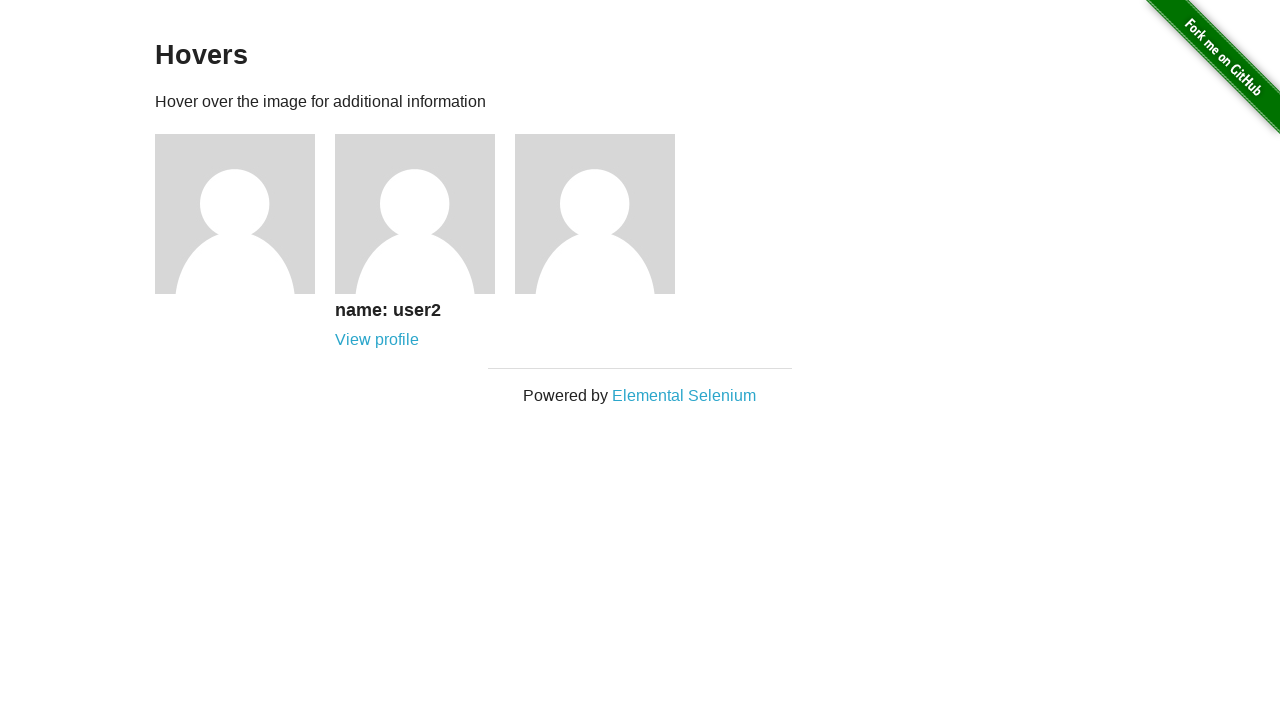

Caption became visible after hovering
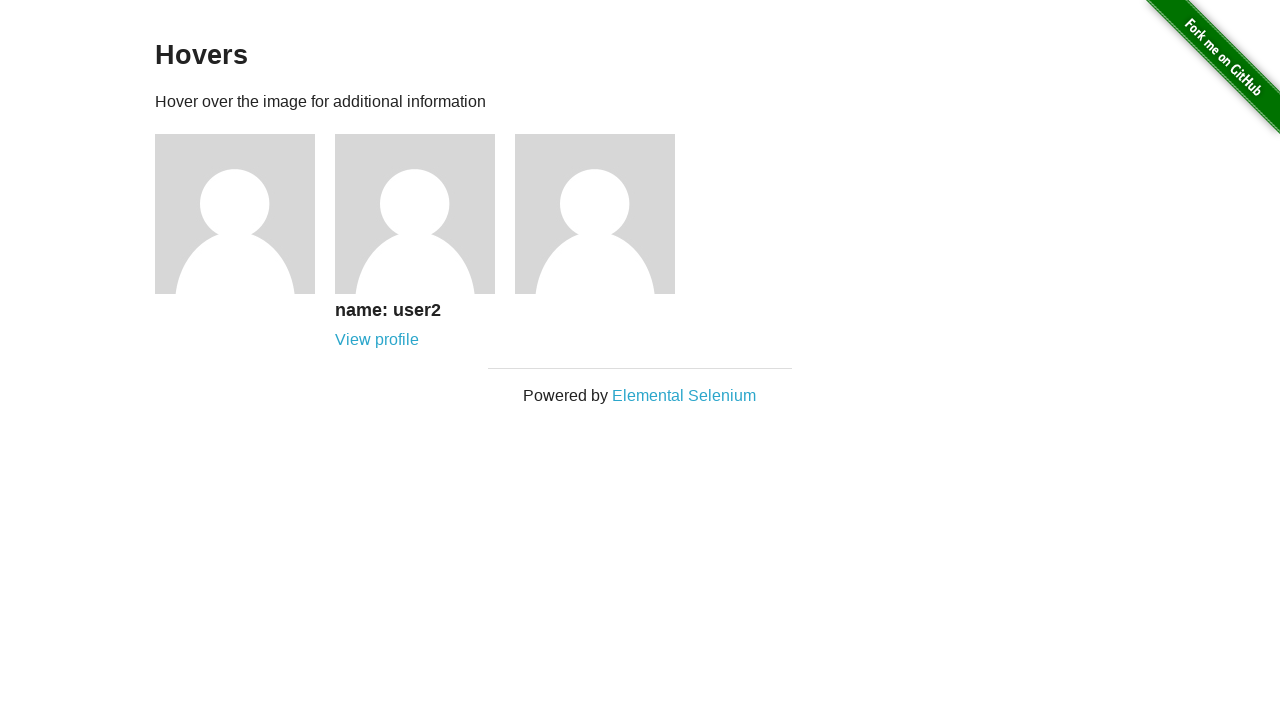

Hovered over user figure element at (605, 214) on .figure >> nth=2
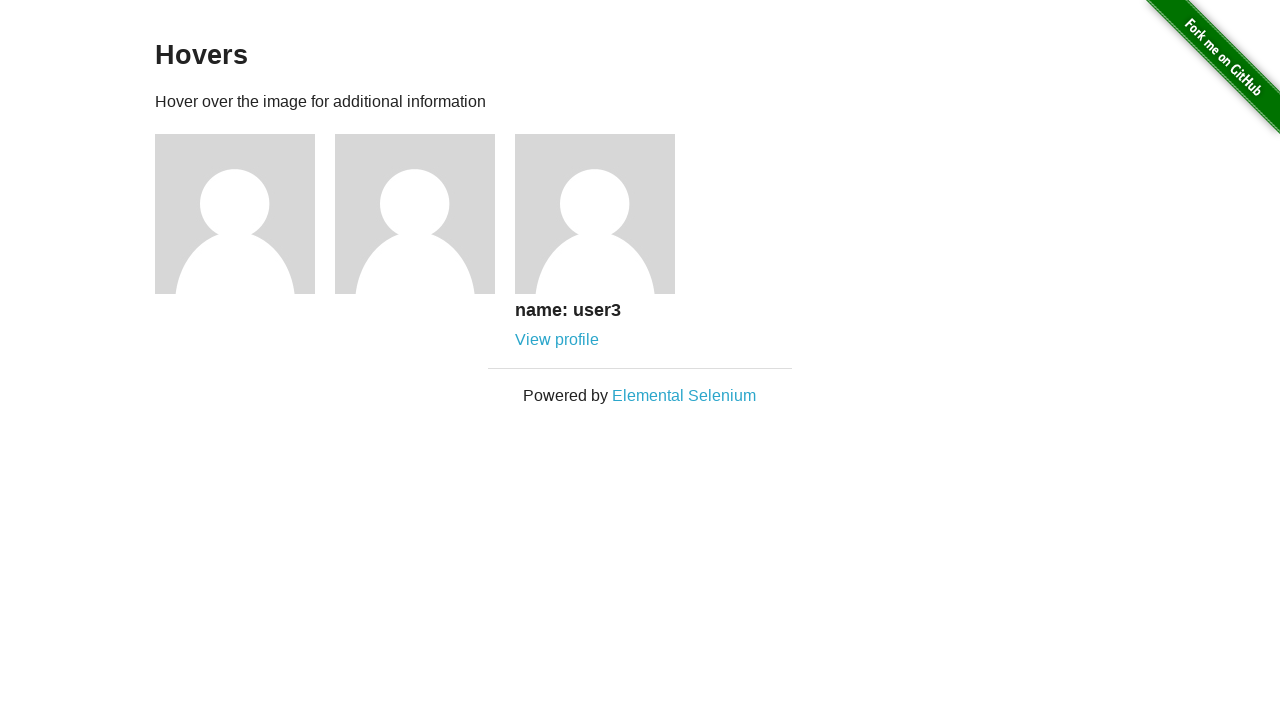

Caption became visible after hovering
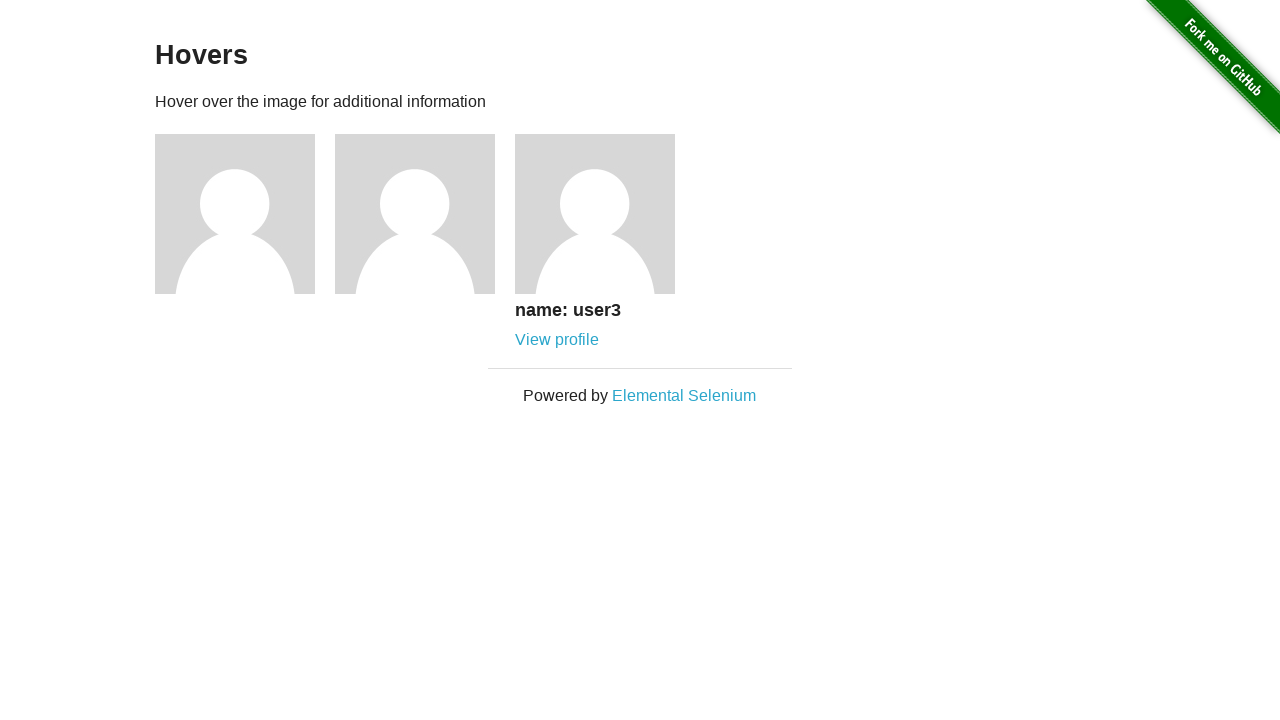

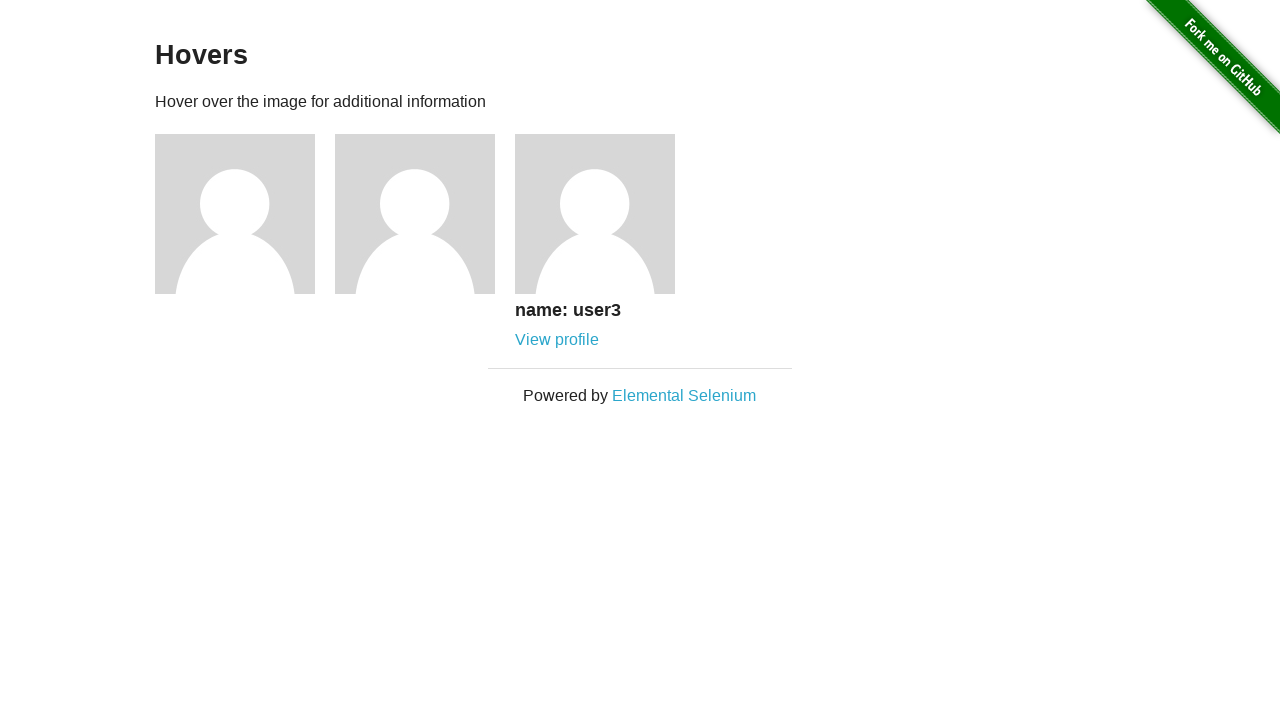